Tests browser window/tab handling by opening a new tab, switching to it, and then closing it

Starting URL: https://www.rahulshettyacademy.com/AutomationPractice/

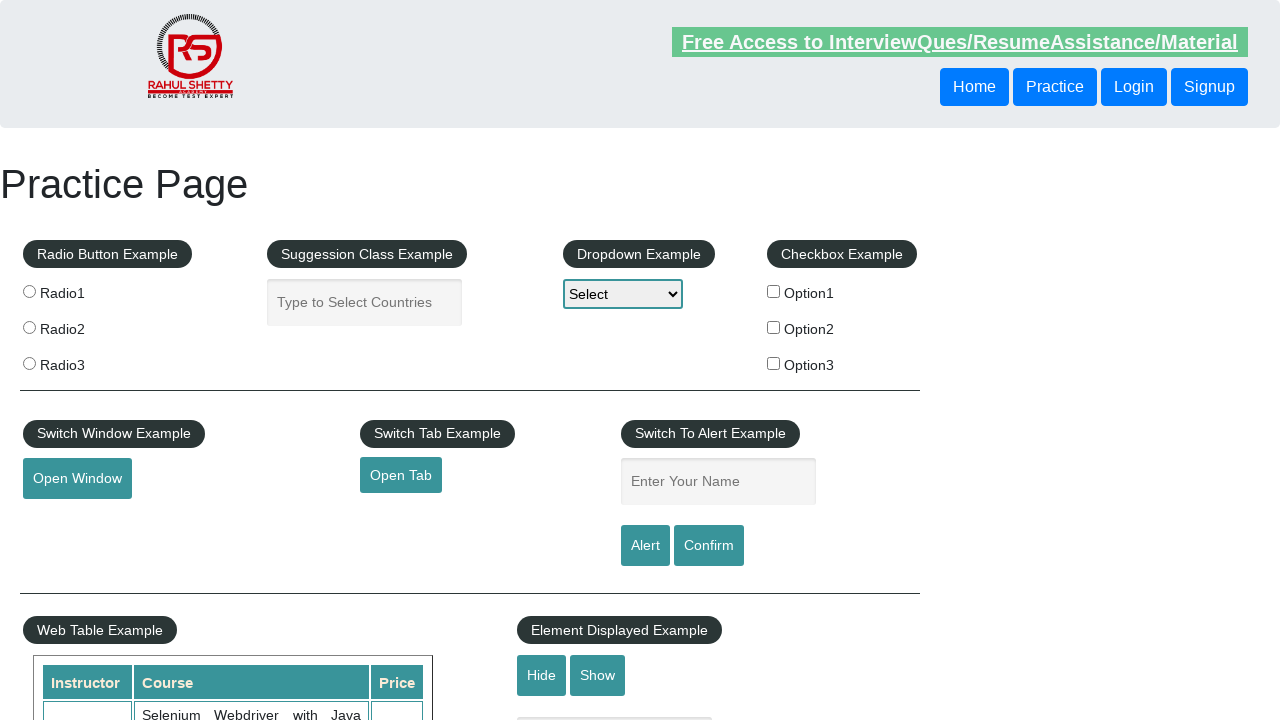

Clicked button to open new tab at (401, 475) on #opentab
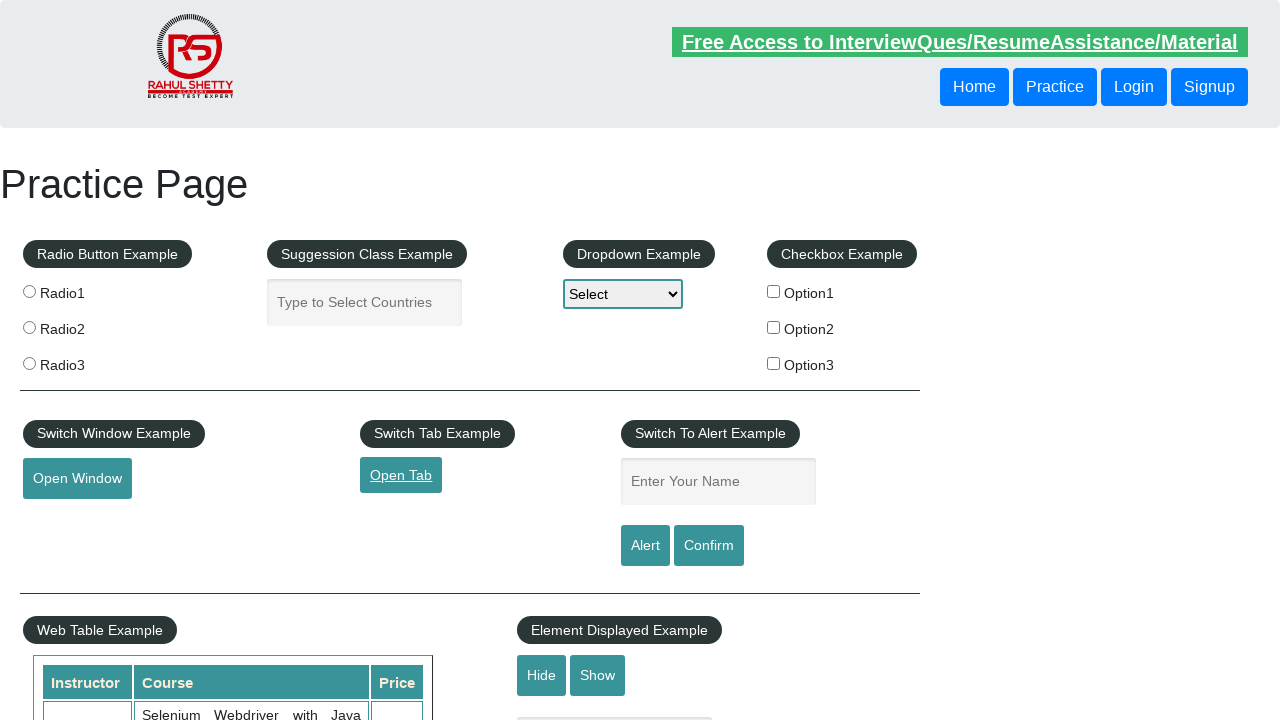

Retrieved all open pages/tabs from context
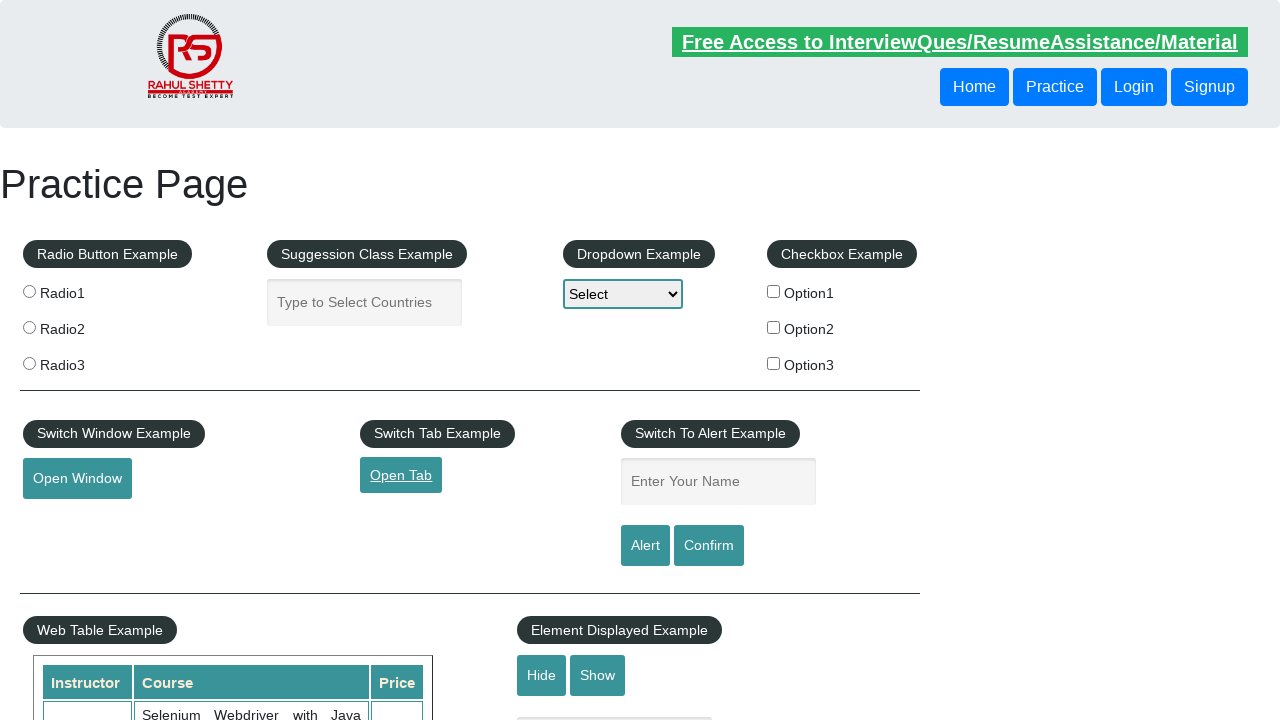

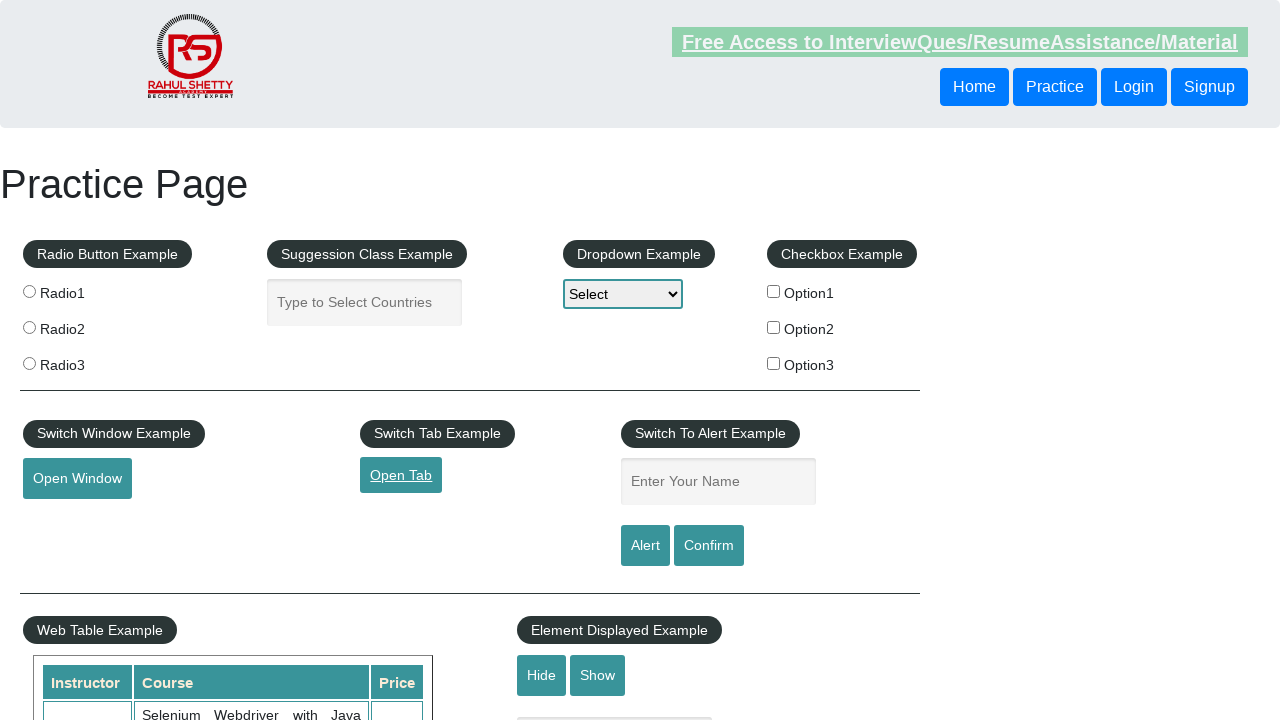